Tests adding a product to cart by opening it in a new tab, adding to cart, handling alert, and verifying it appears in the shopping cart

Starting URL: https://www.demoblaze.com/index.html

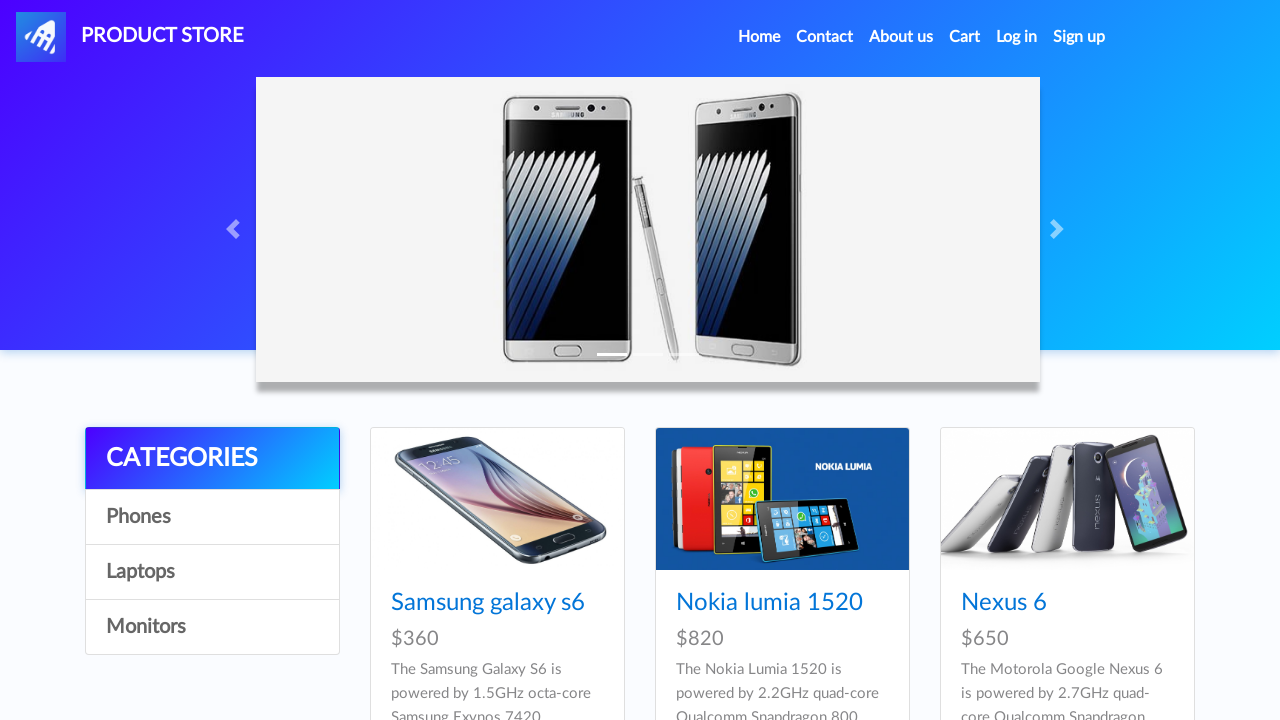

Located first product link
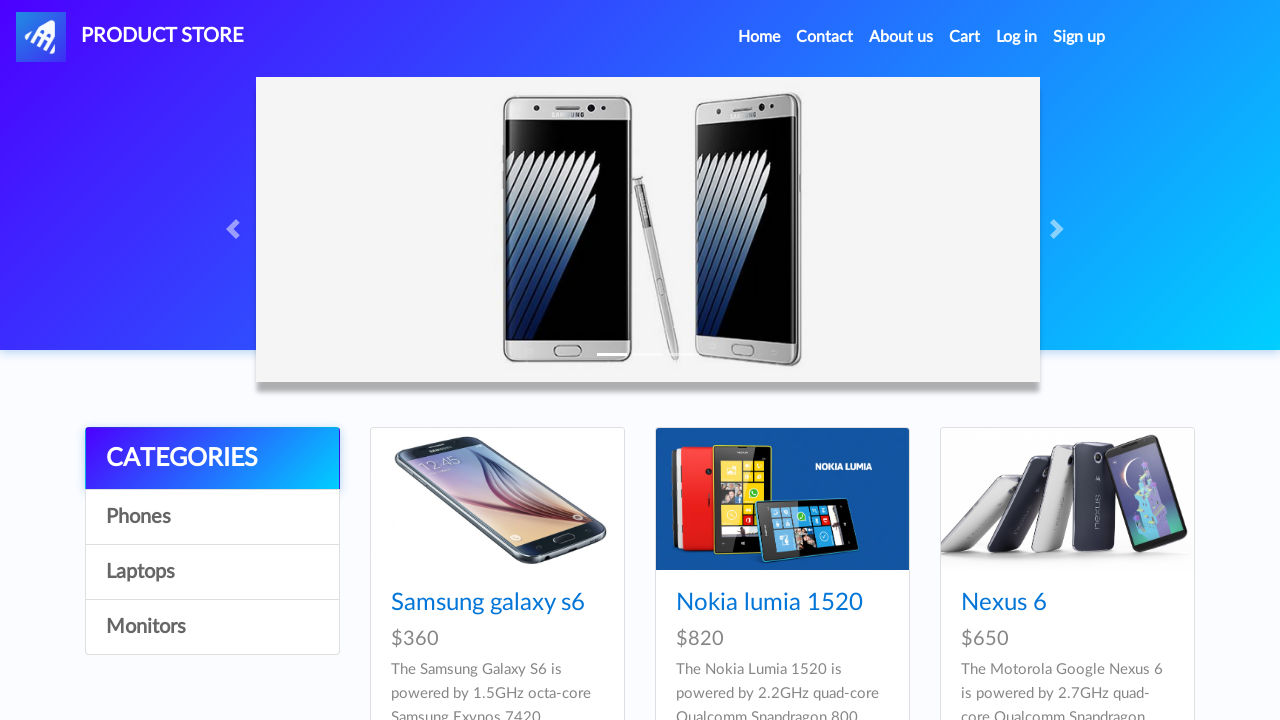

Retrieved product name: Samsung galaxy s6
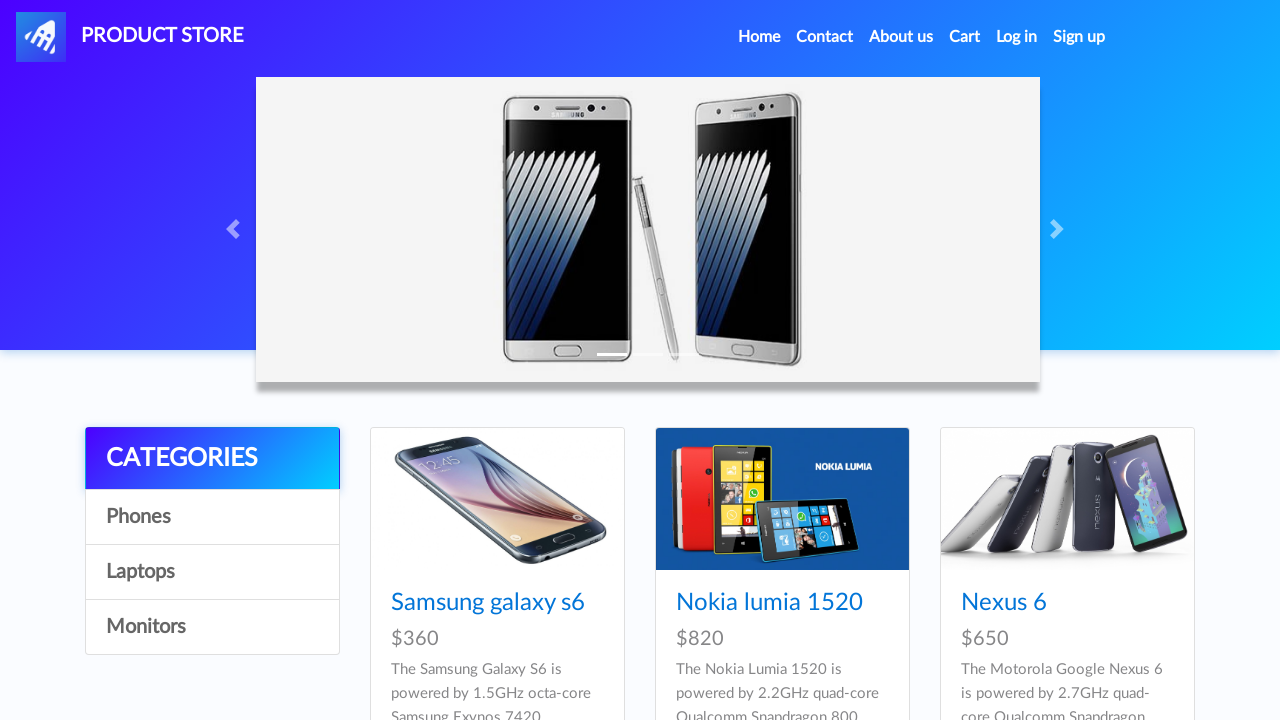

Pressed Control key
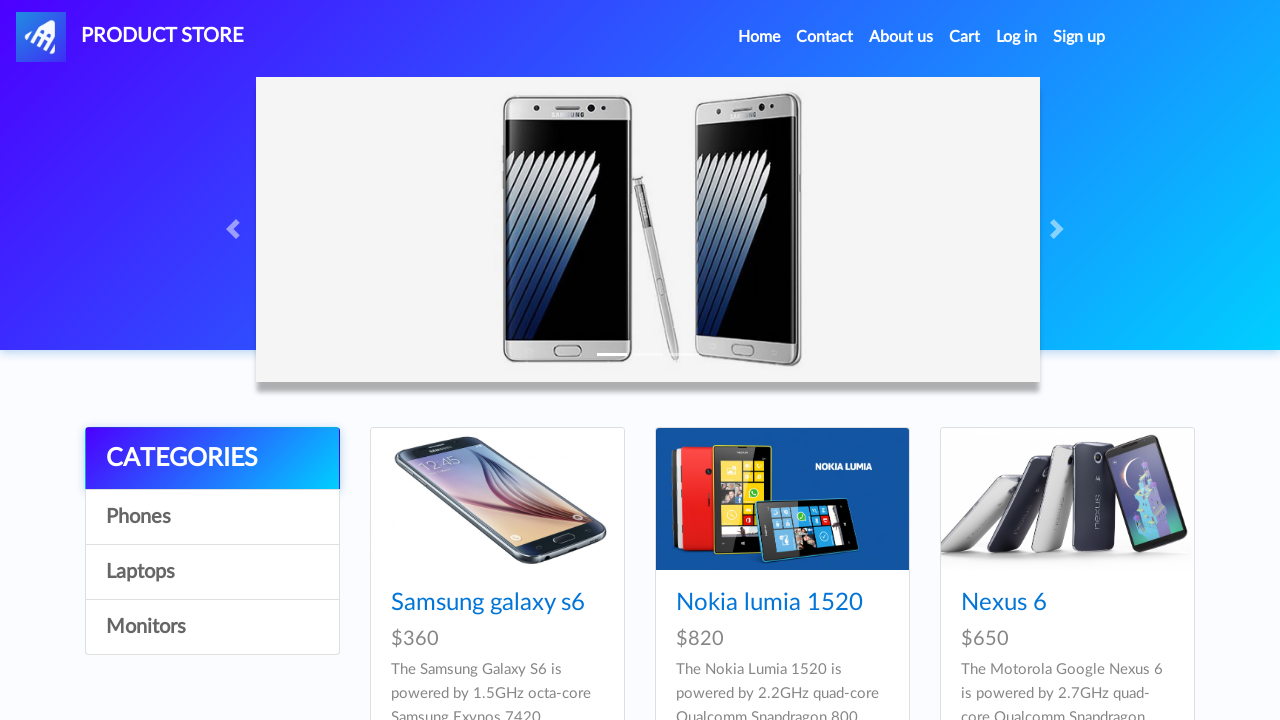

Clicked product link with Control held to open in new tab at (488, 603) on .card-title a[href='prod.html?idp_=1']
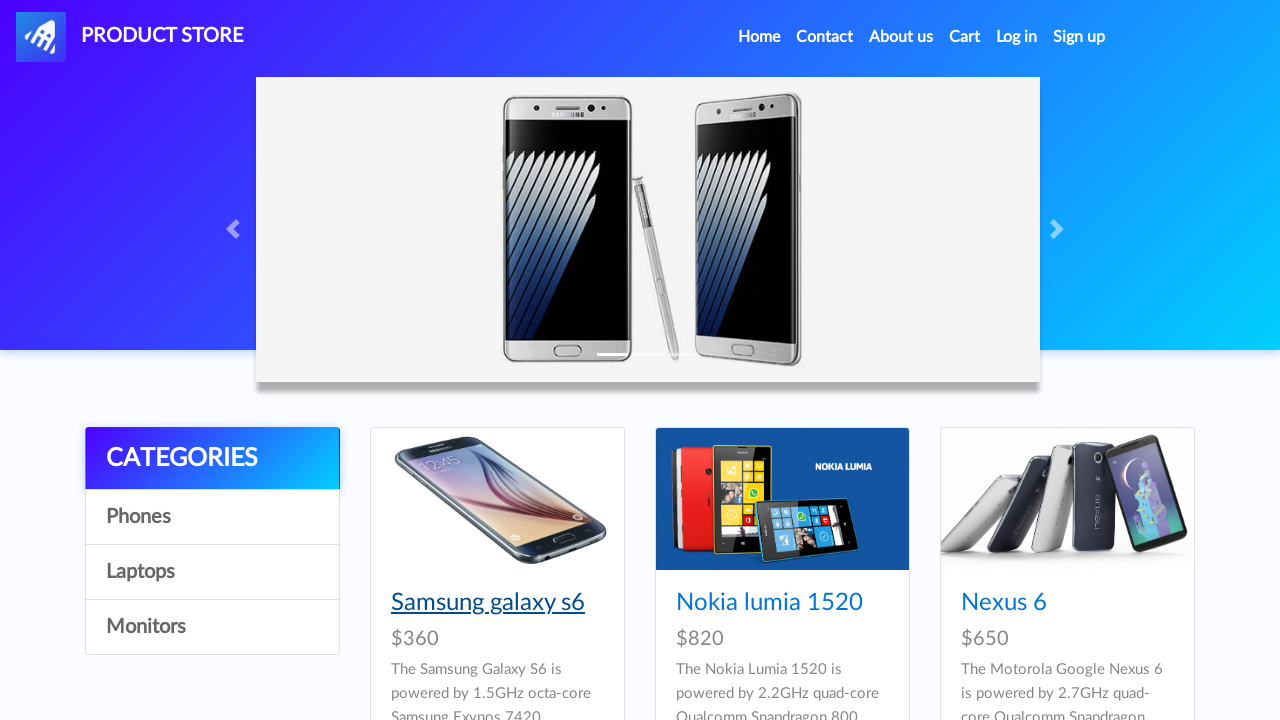

Released Control key
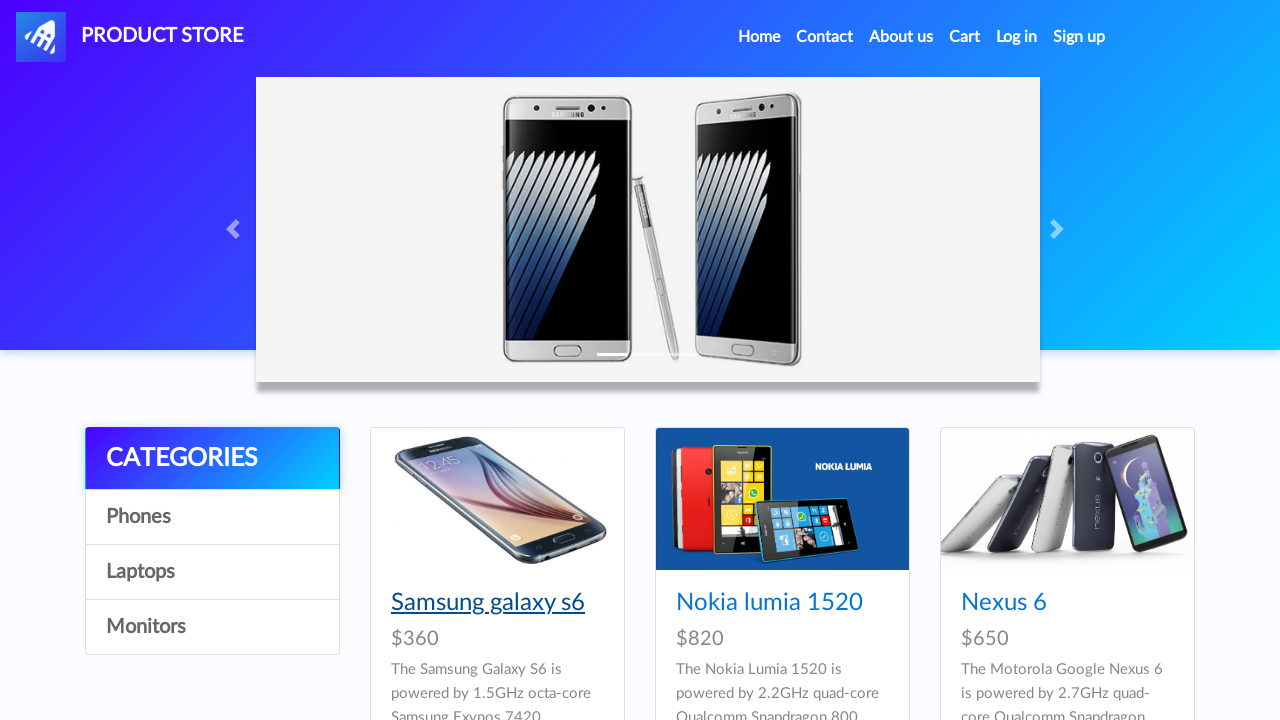

Switched to newly opened product tab
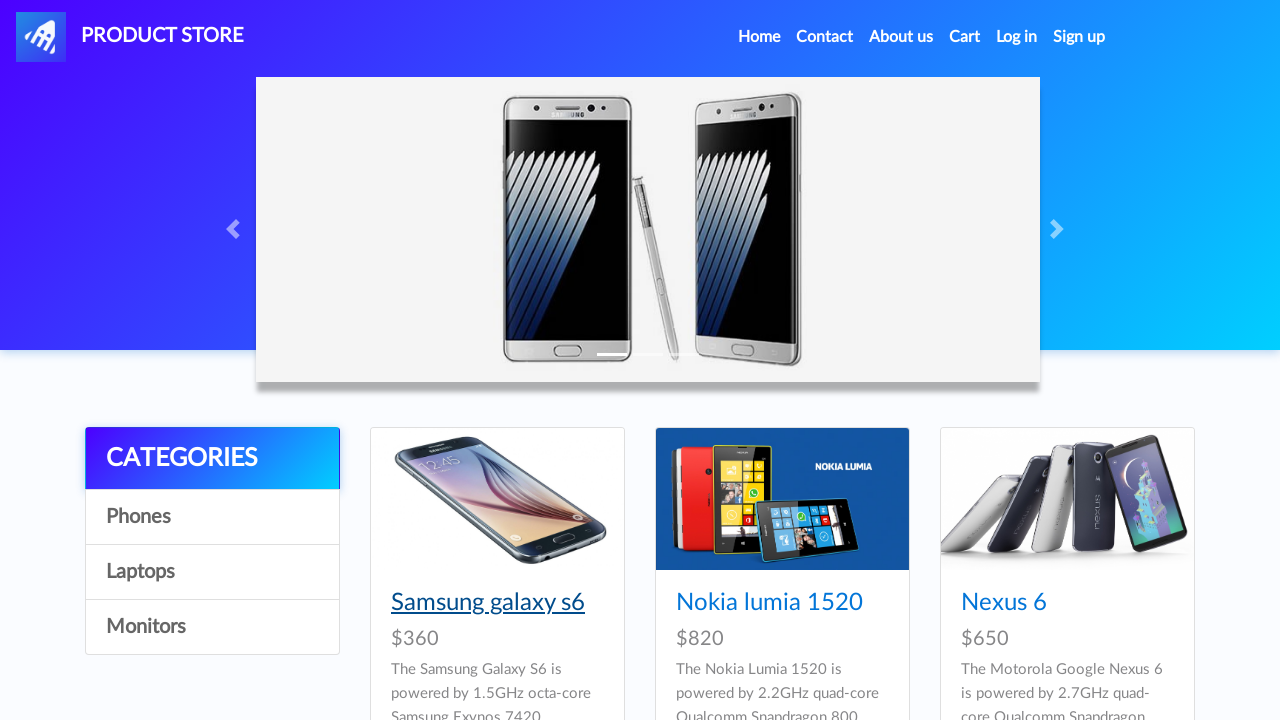

Clicked 'Add to Cart' button in product tab at (610, 440) on a[onclick="addToCart(1)"]
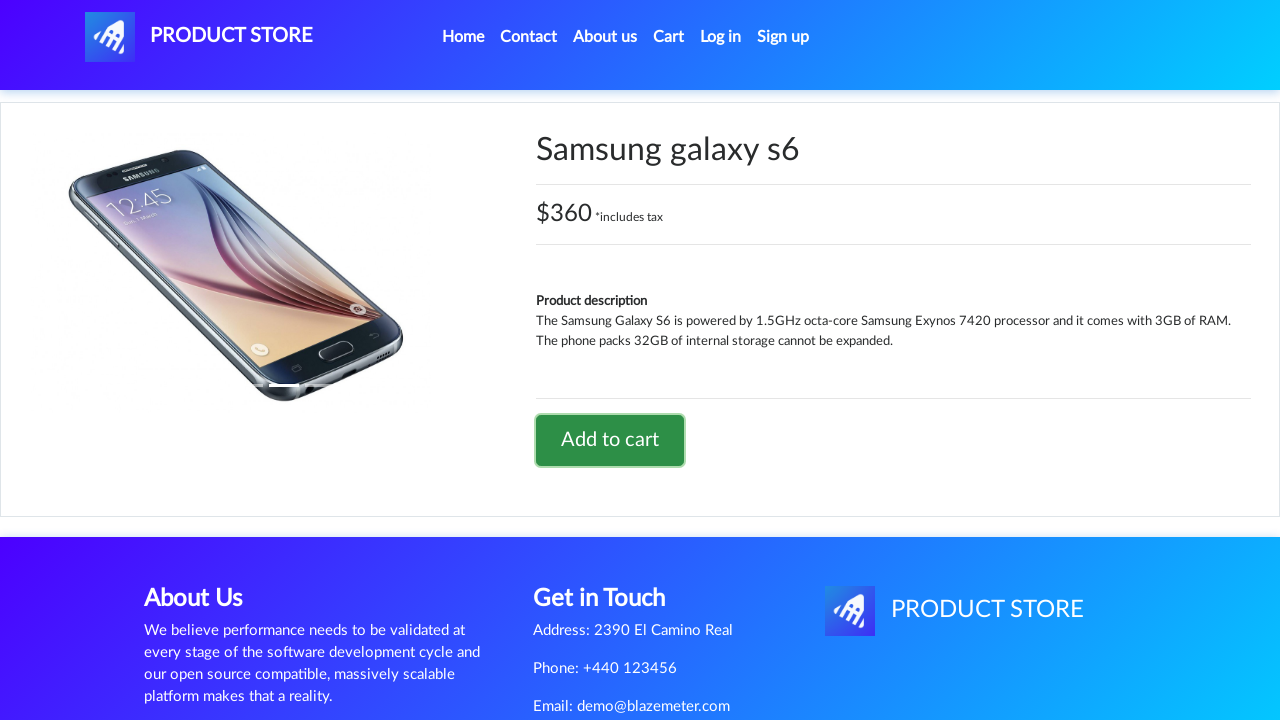

Set up alert dialog handler to accept confirmation
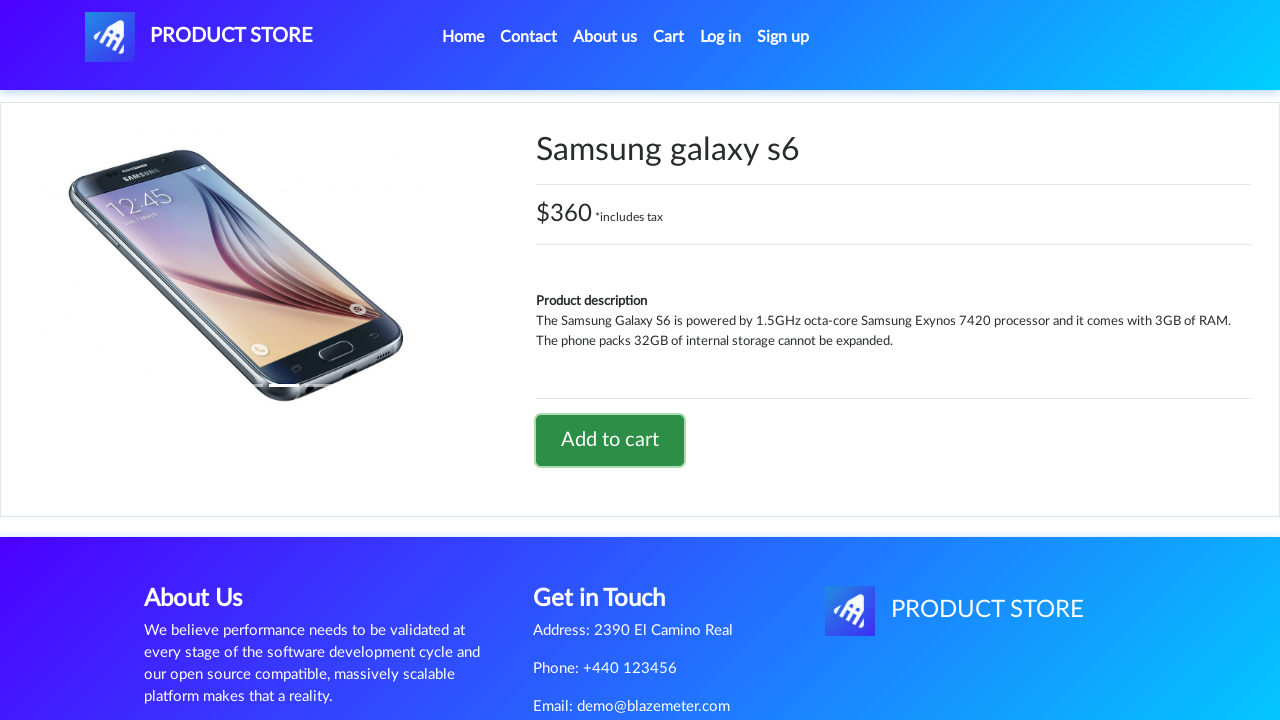

Closed product tab and switched back to main page
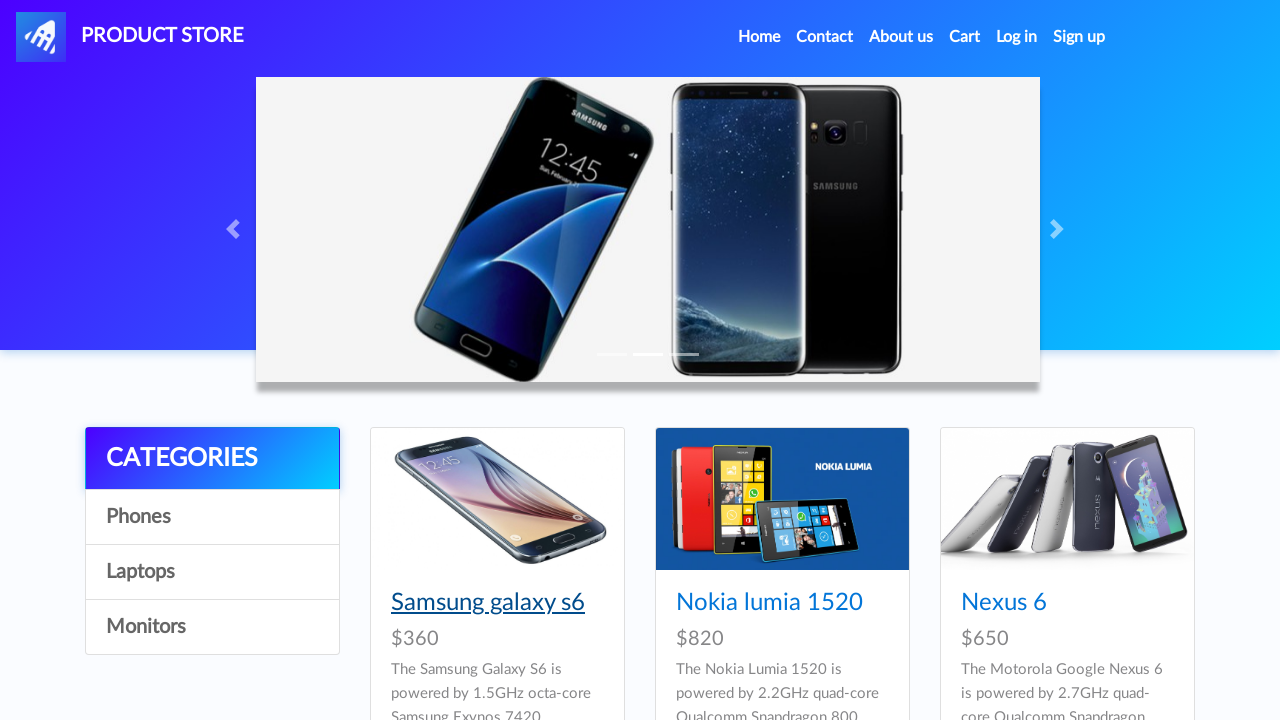

Clicked cart link to navigate to shopping cart at (965, 37) on #cartur
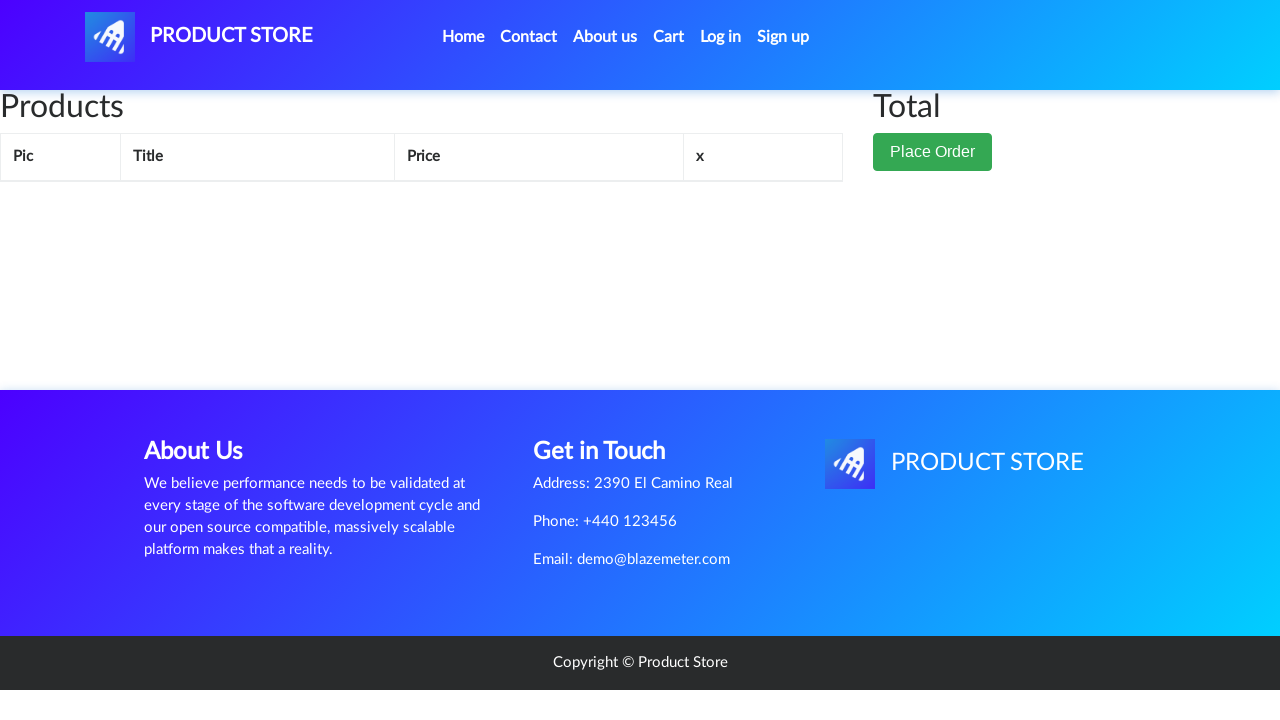

Cart page loaded successfully
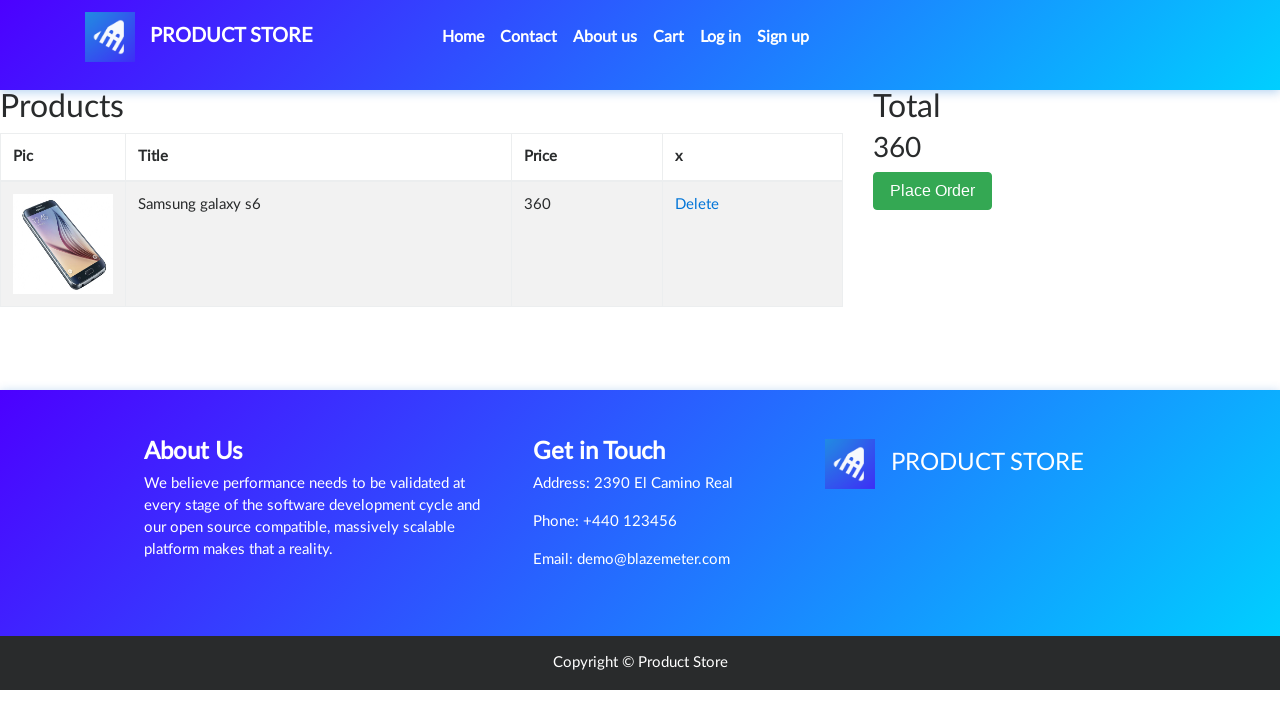

Retrieved cart table content
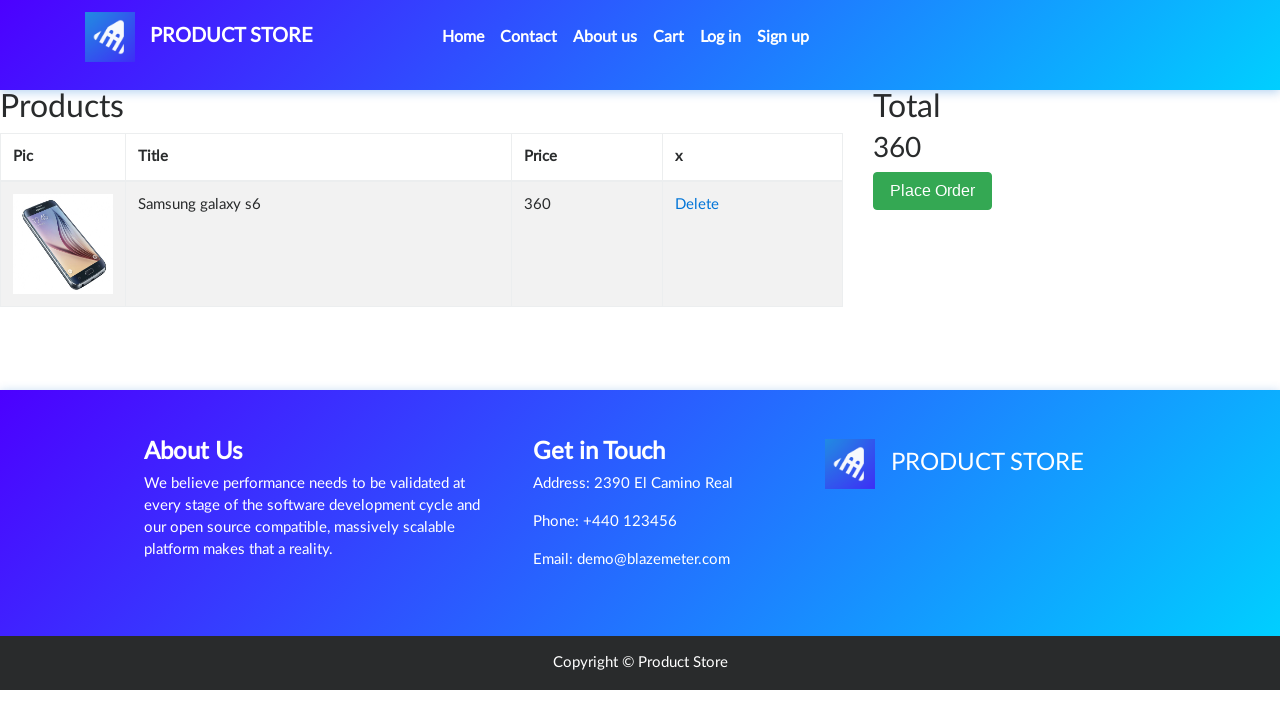

Verified that product 'Samsung galaxy s6' is in the shopping cart
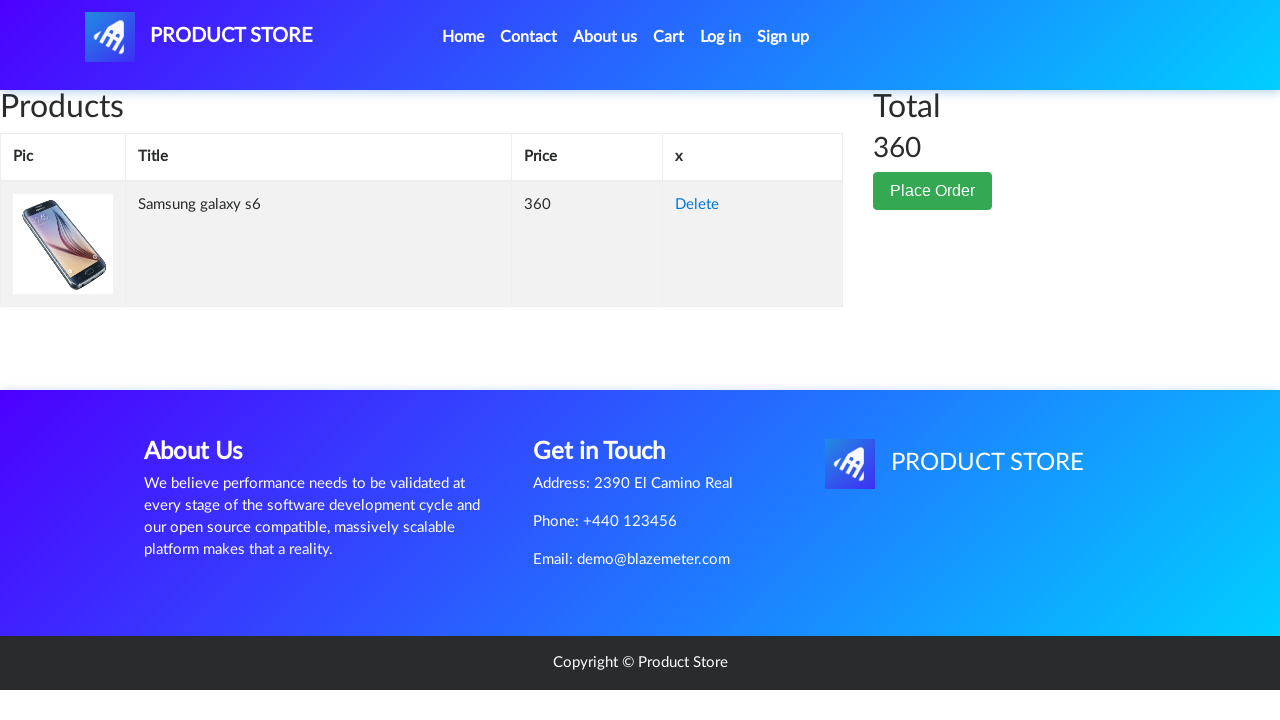

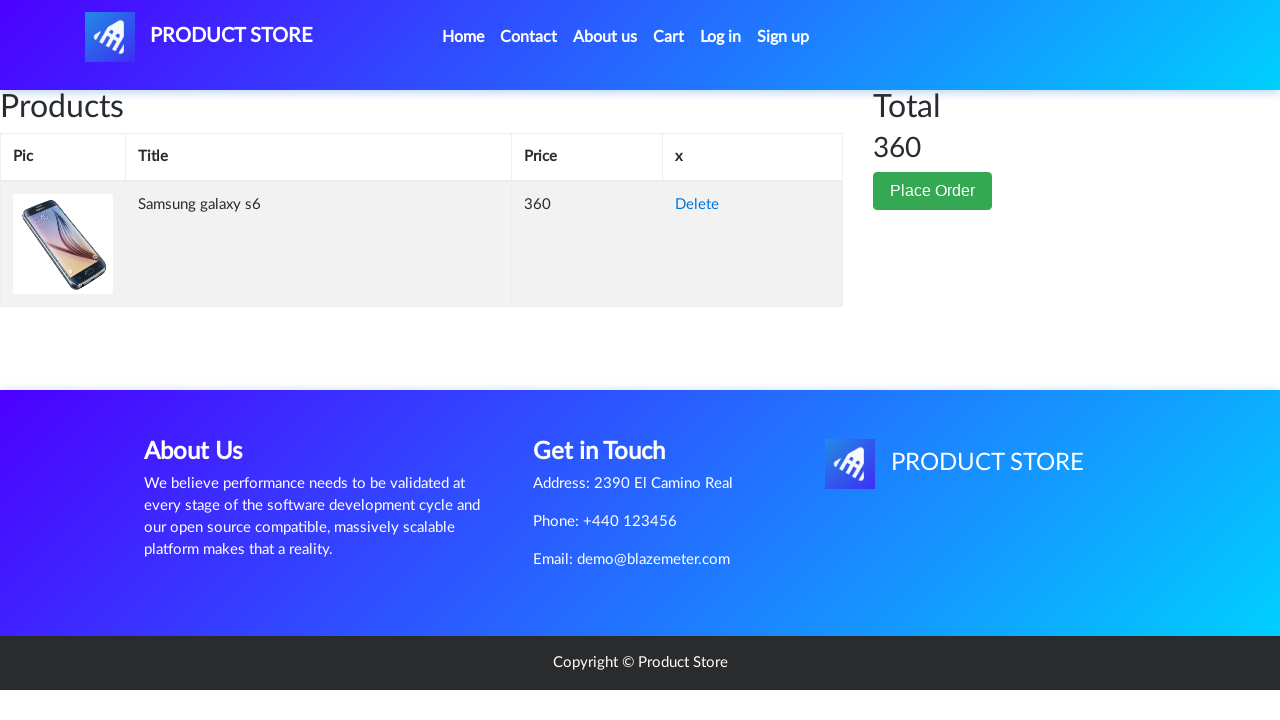